Tests multi-window handling by clicking a link that opens a new tab and interacting with elements in the new tab

Starting URL: https://skpatro.github.io/demo/links/

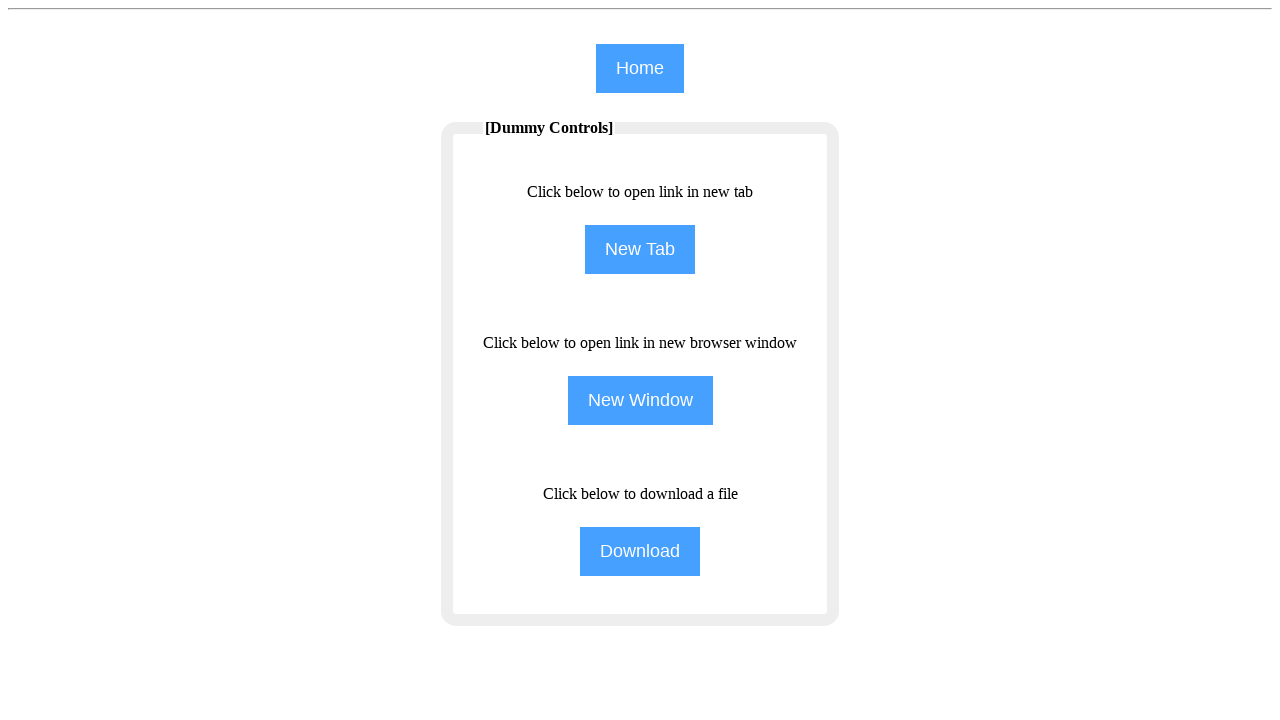

Clicked NewTab button to open a new tab at (640, 250) on input[name='NewTab']
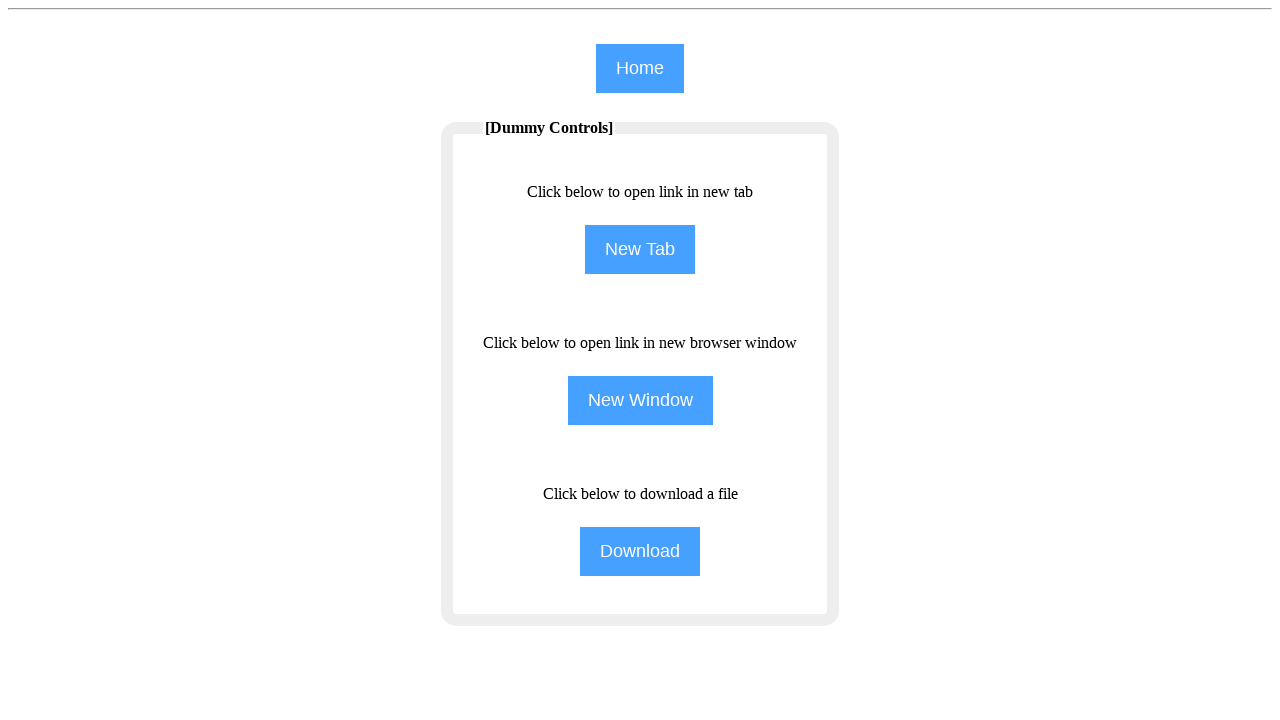

New tab opened and captured
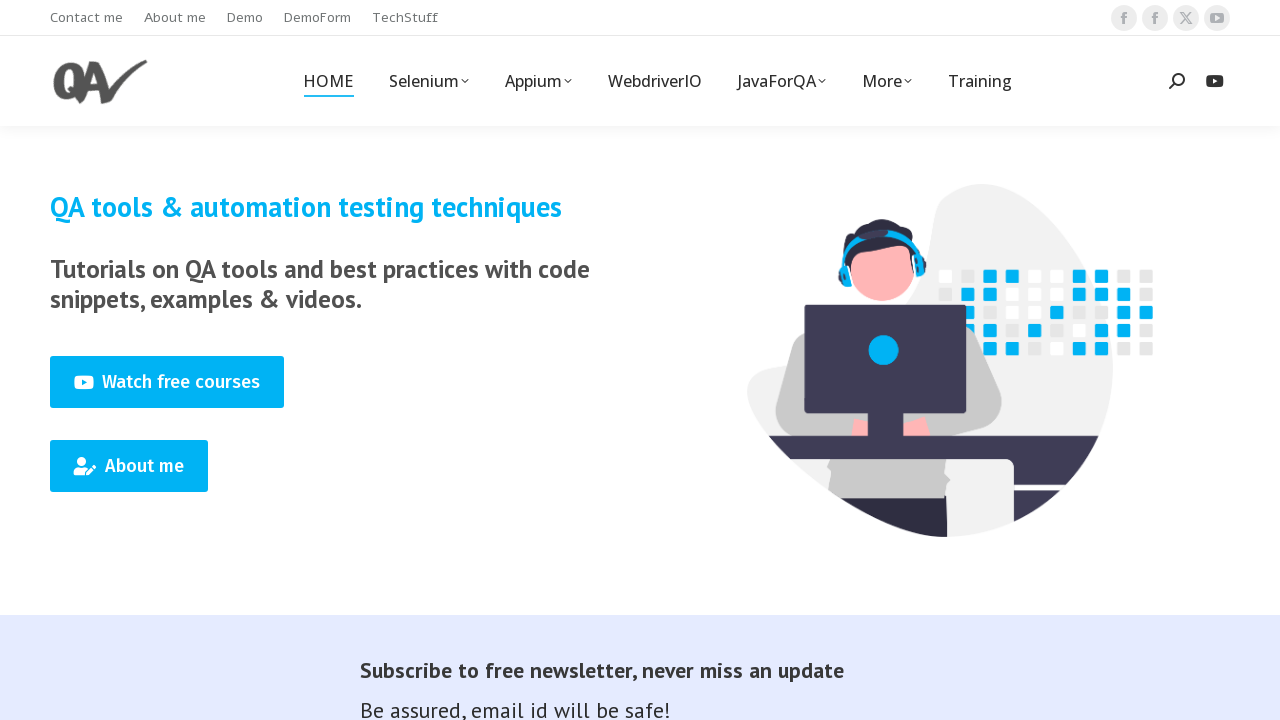

New page finished loading
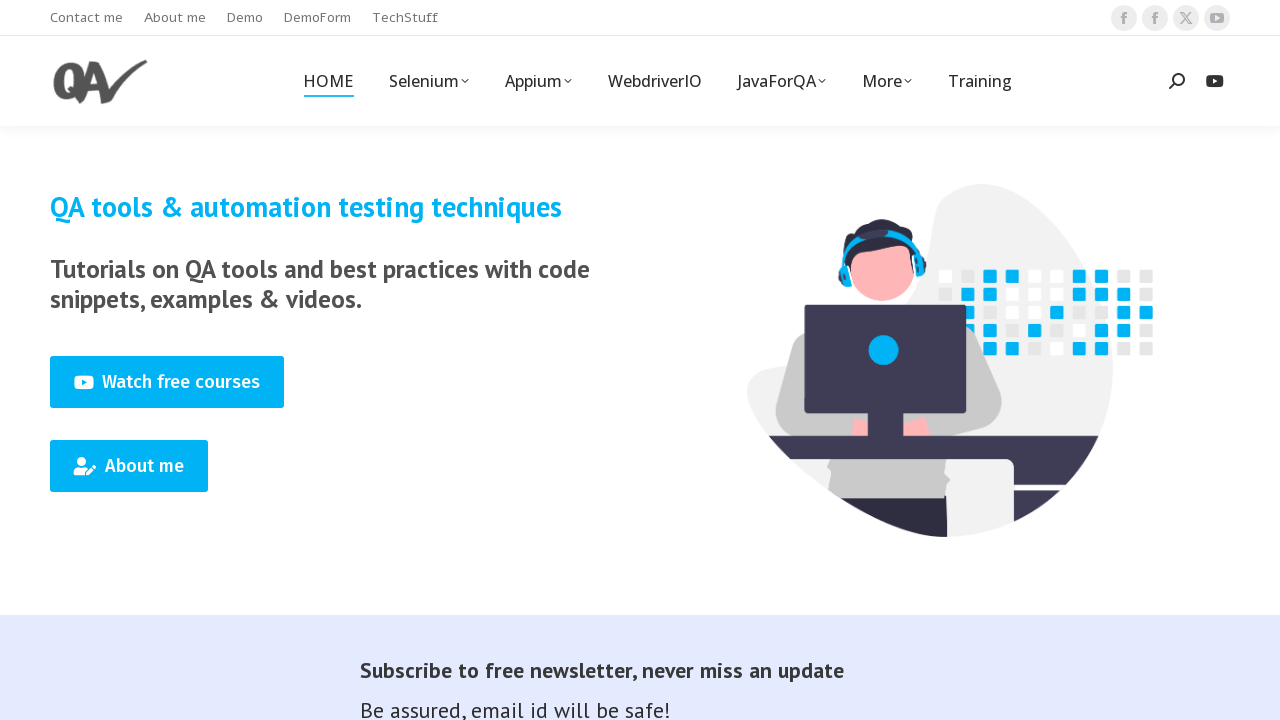

Clicked Training link in the new tab at (980, 81) on span:has-text('Training')
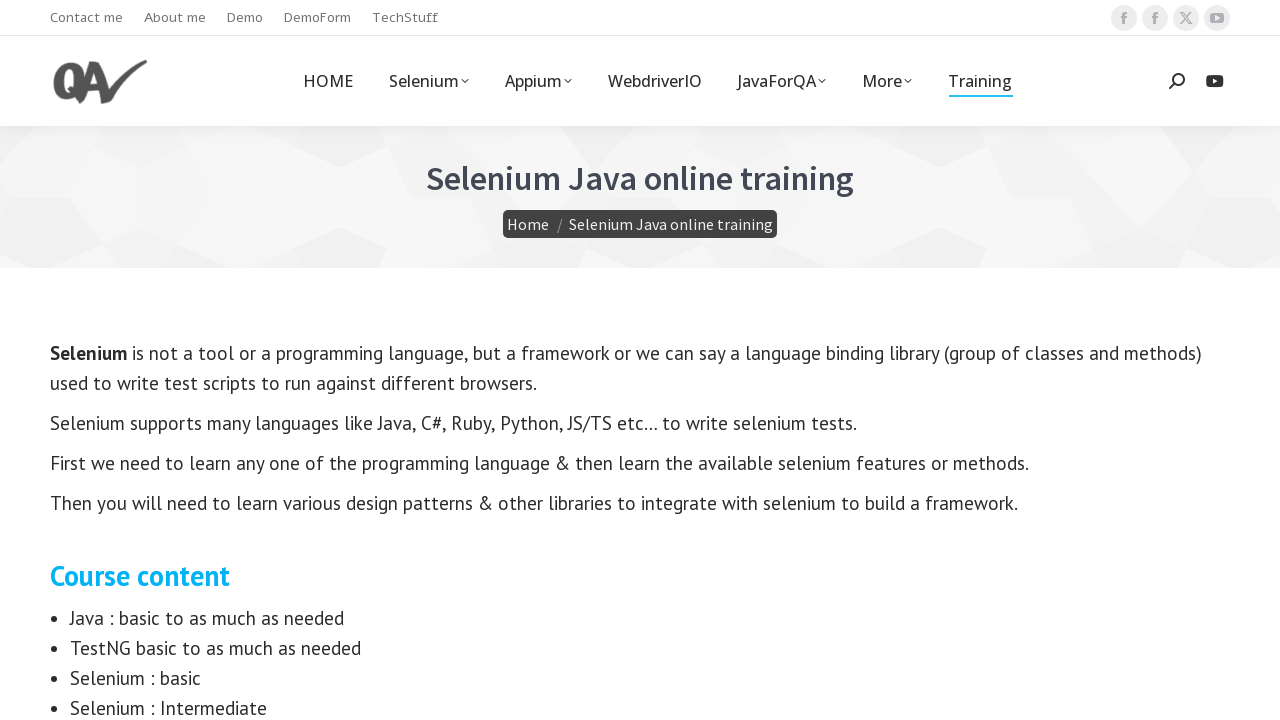

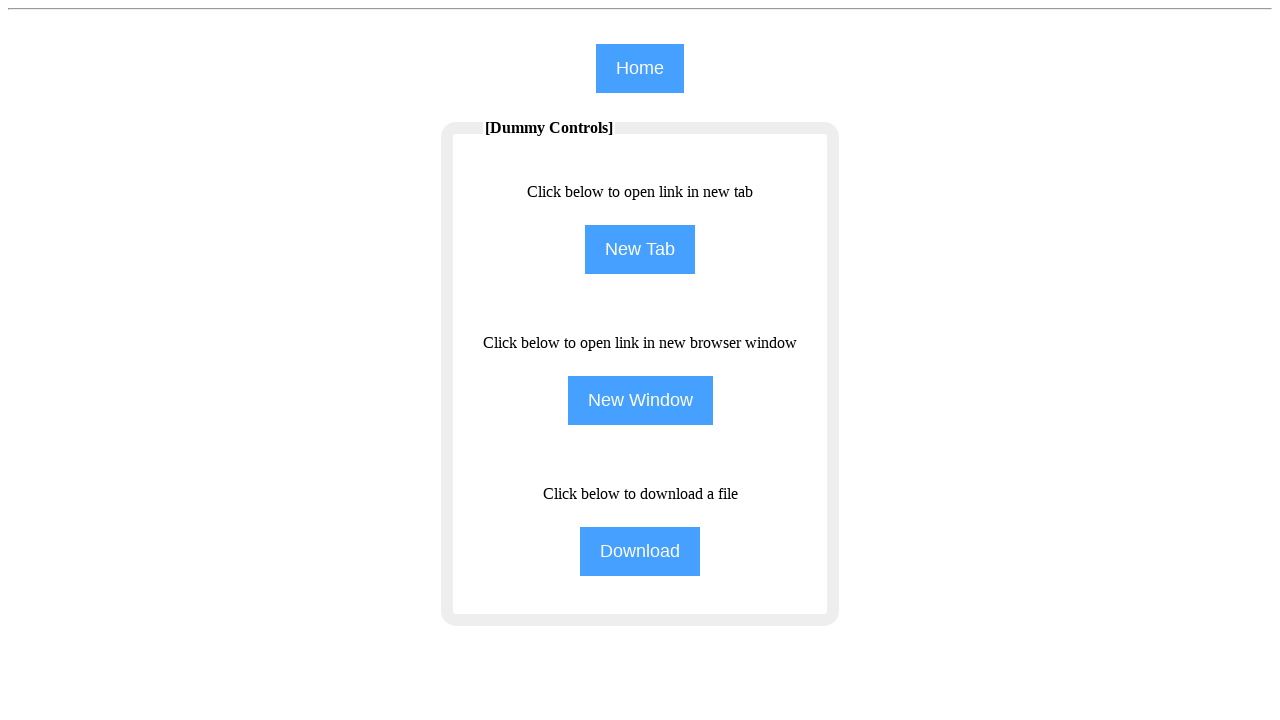